Tests that clicking the Email column header sorts the email addresses in ascending alphabetical order

Starting URL: http://the-internet.herokuapp.com/tables

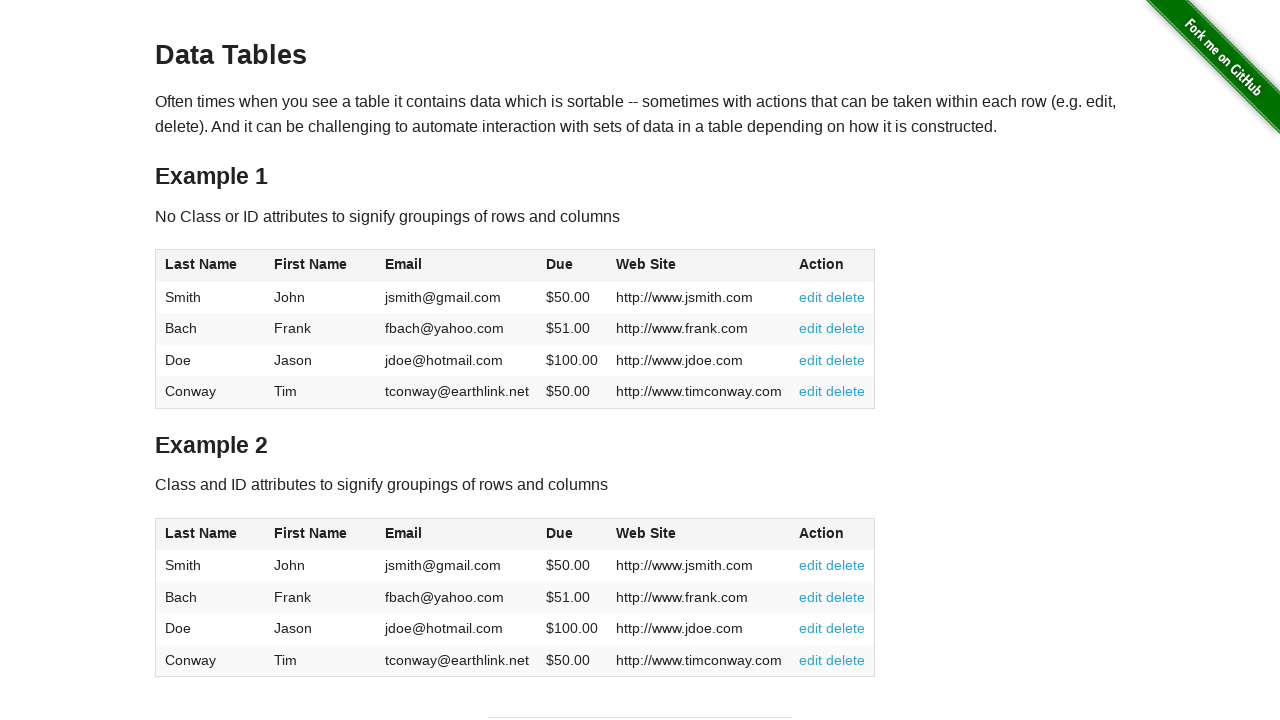

Clicked Email column header to sort in ascending order at (457, 266) on #table1 thead tr th:nth-of-type(3)
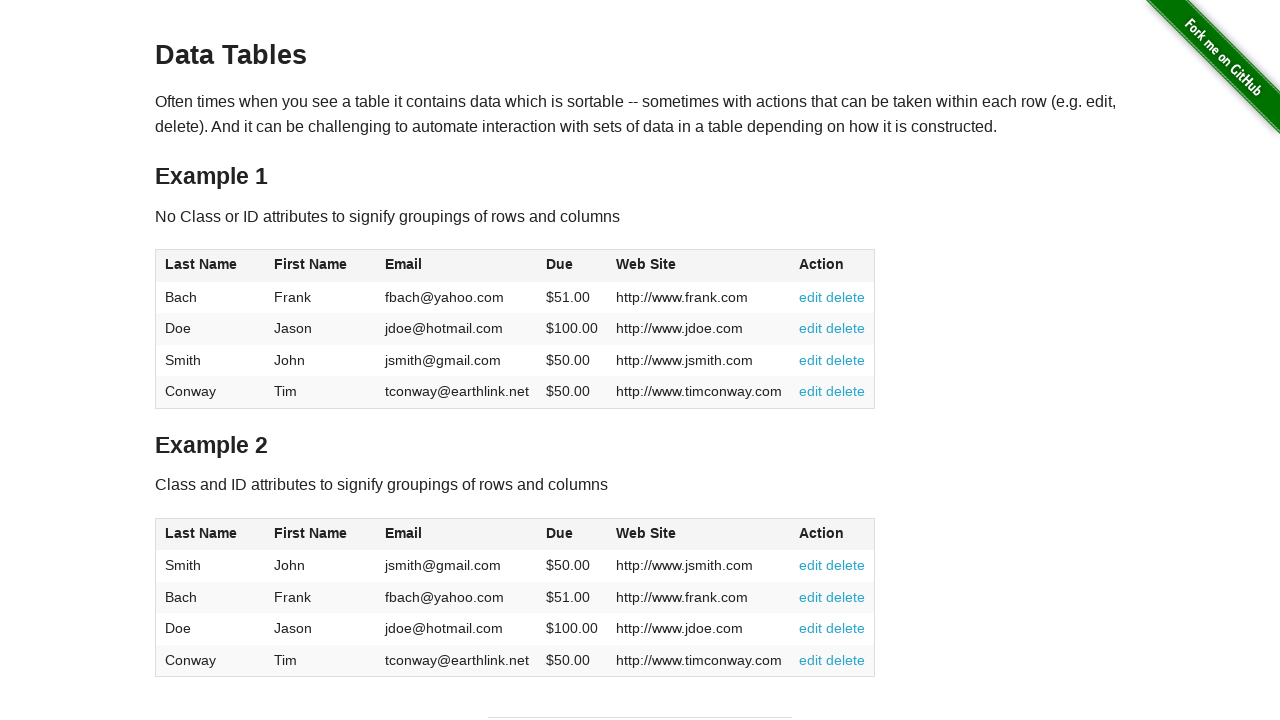

Email column values loaded after sorting
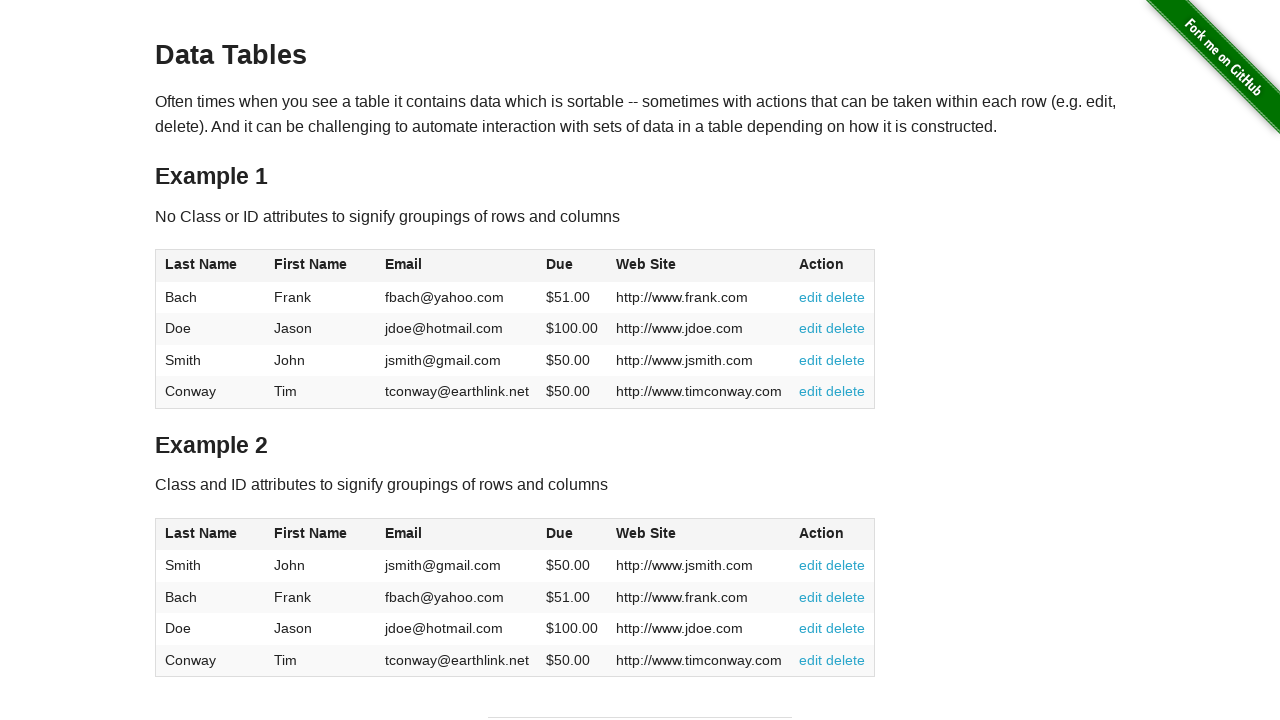

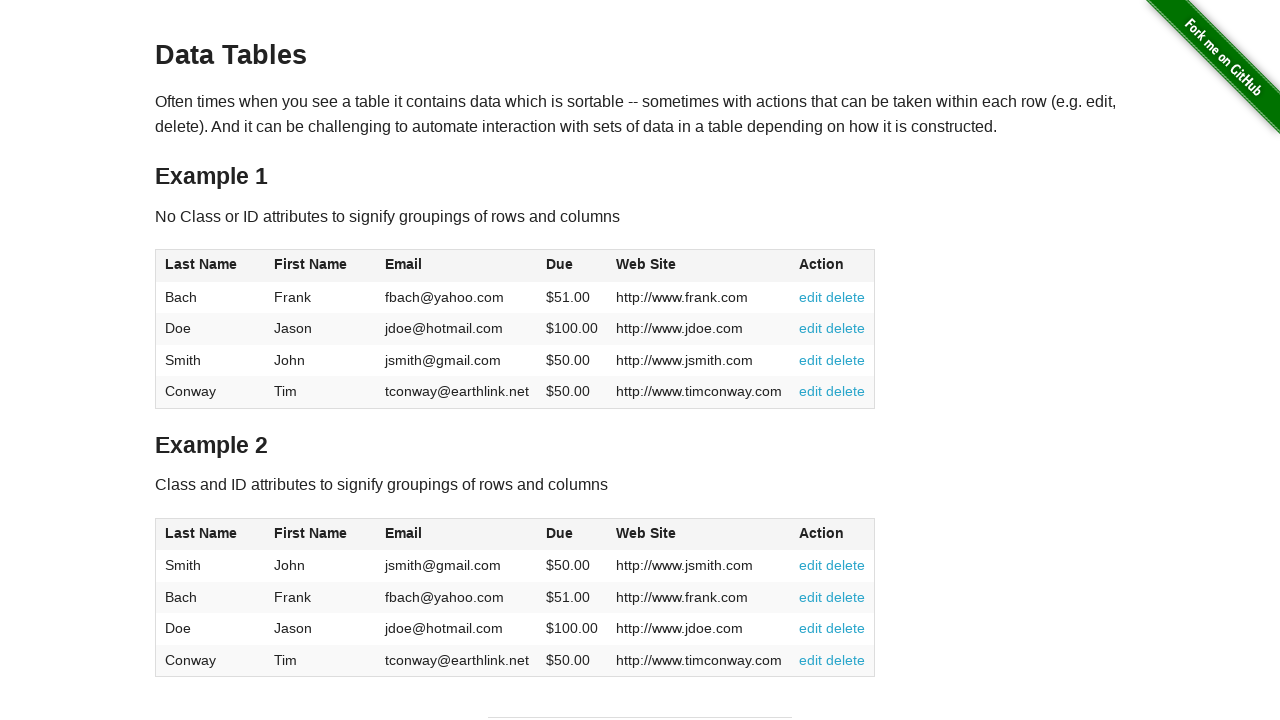